Tests tab/window handling by opening multiple tabs through button clicks and switching between them

Starting URL: https://training-support.net/webelements/tabs

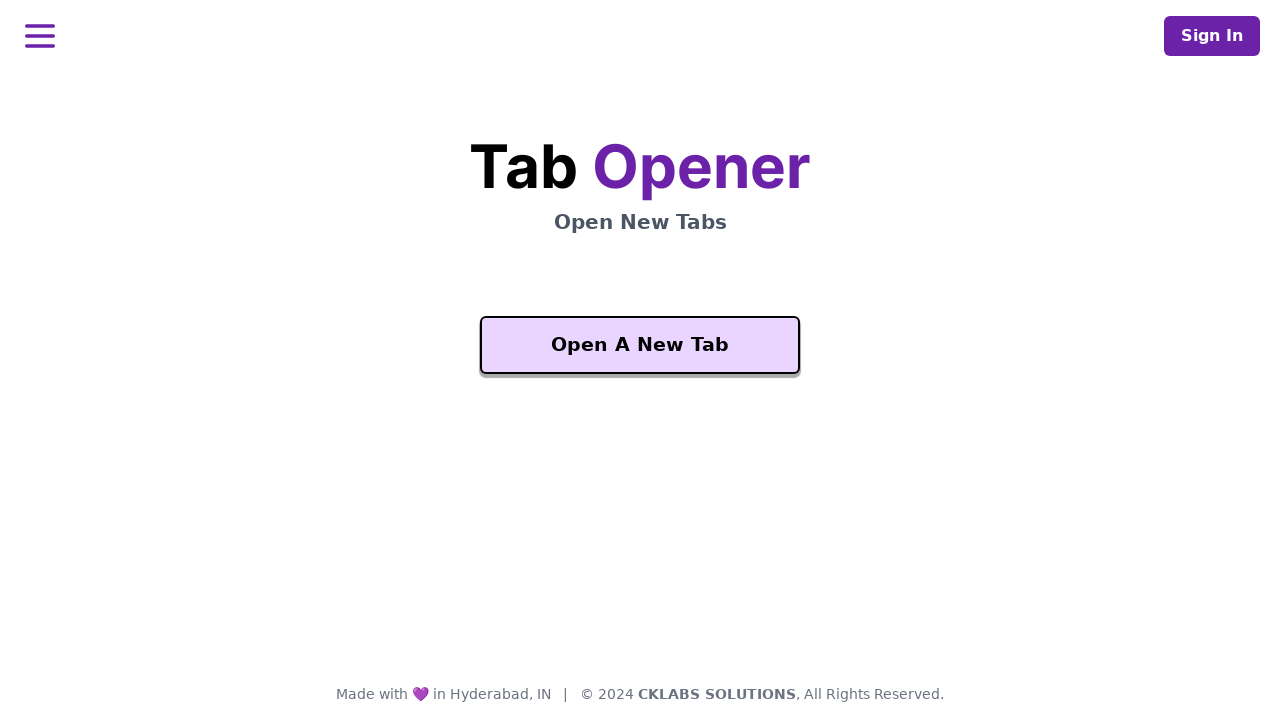

Clicked button to open first new tab at (640, 345) on xpath=/html/body/div/main/div/div/div/div/button
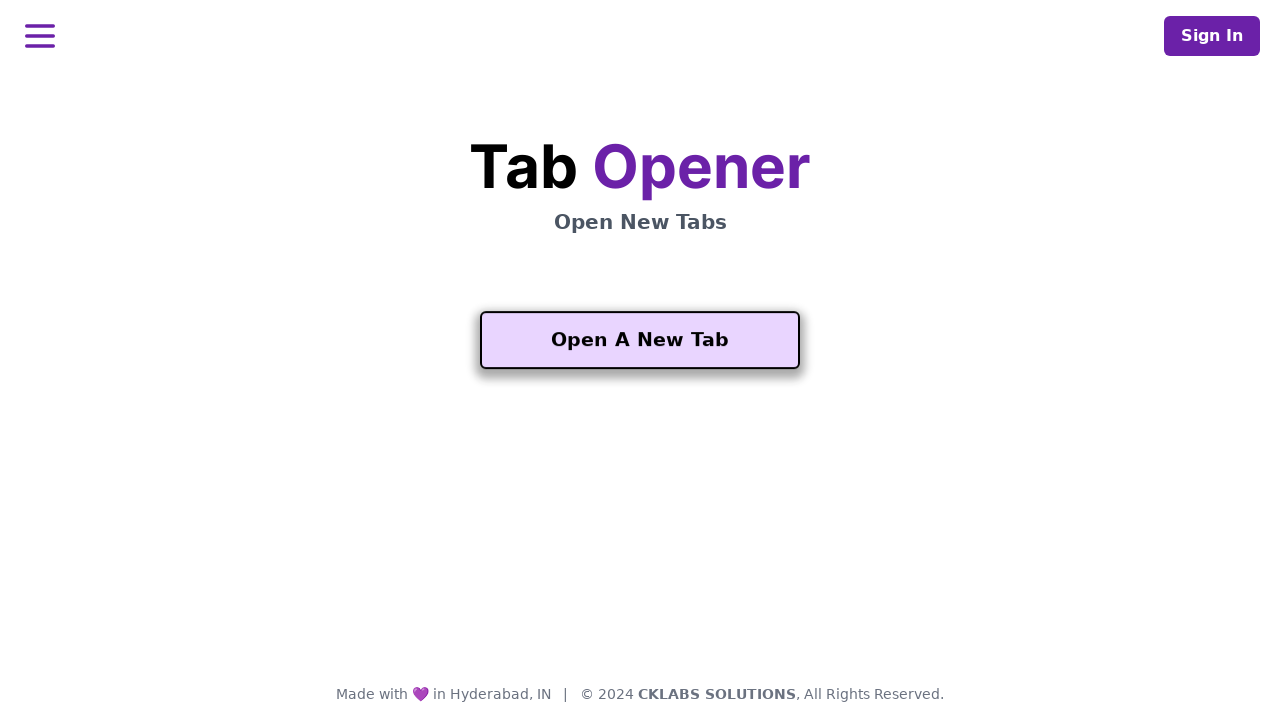

First new tab opened and captured
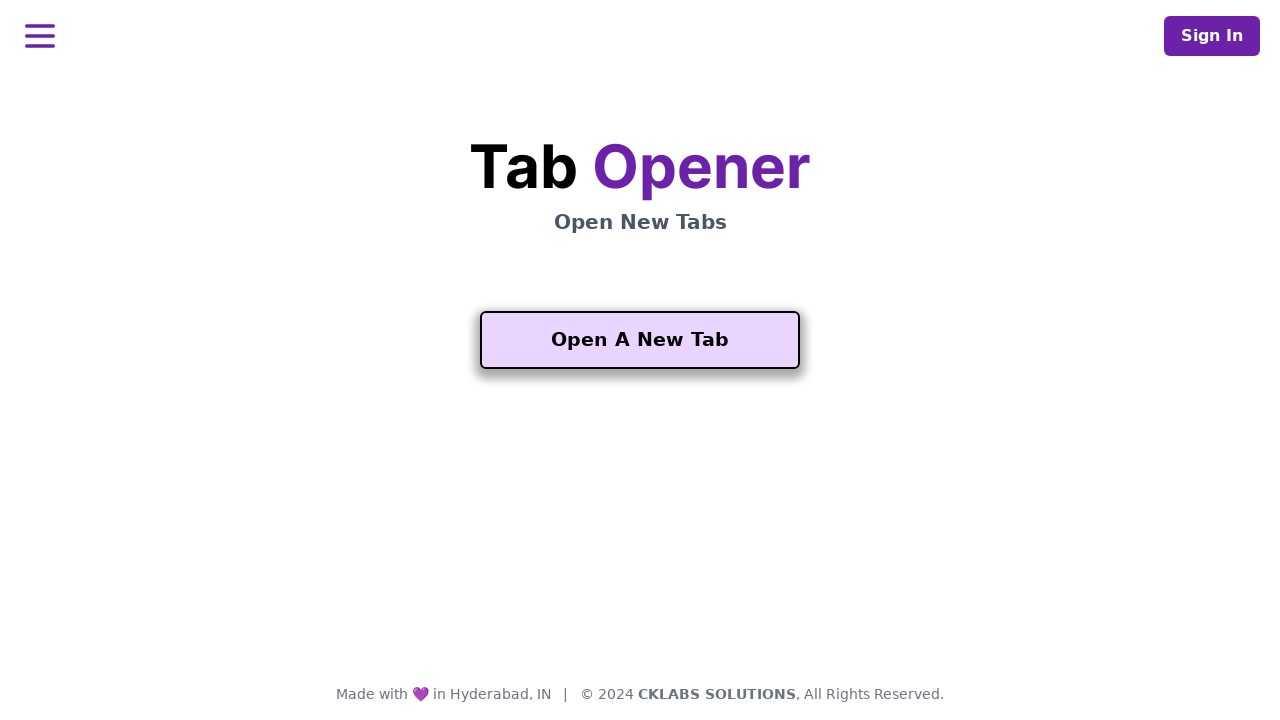

Second tab finished loading
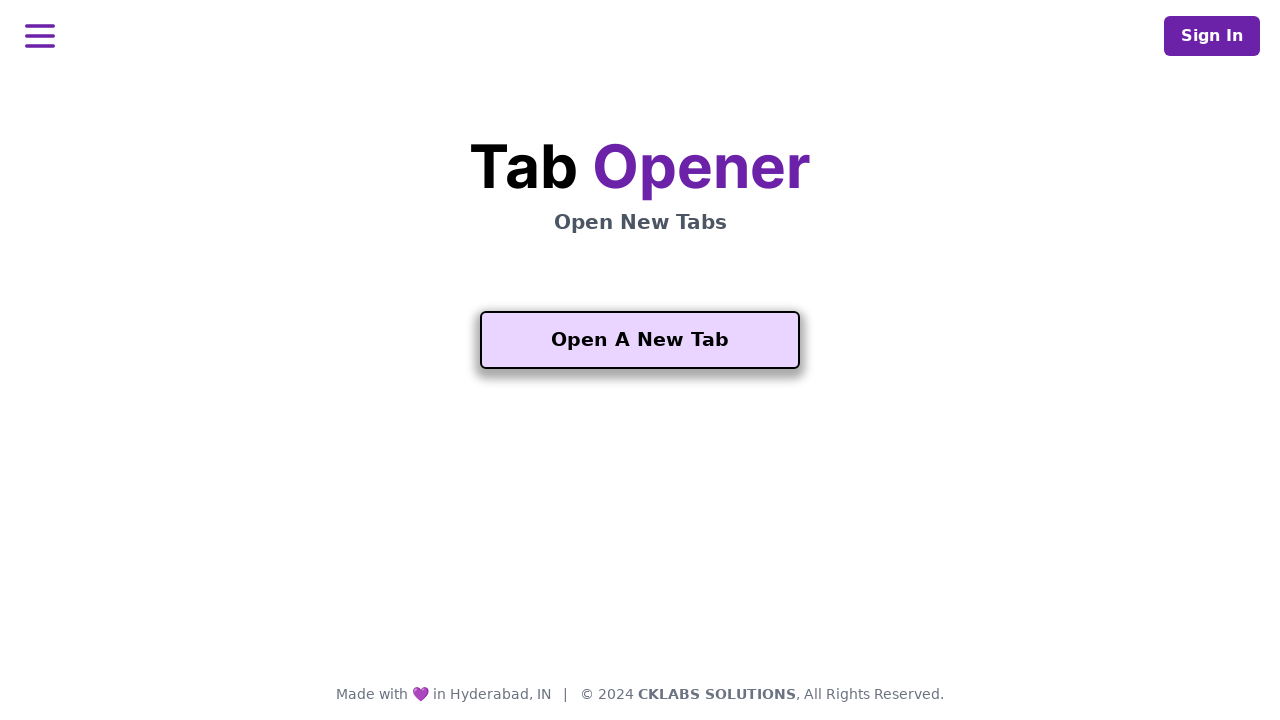

Button 'Another One' is visible on second tab
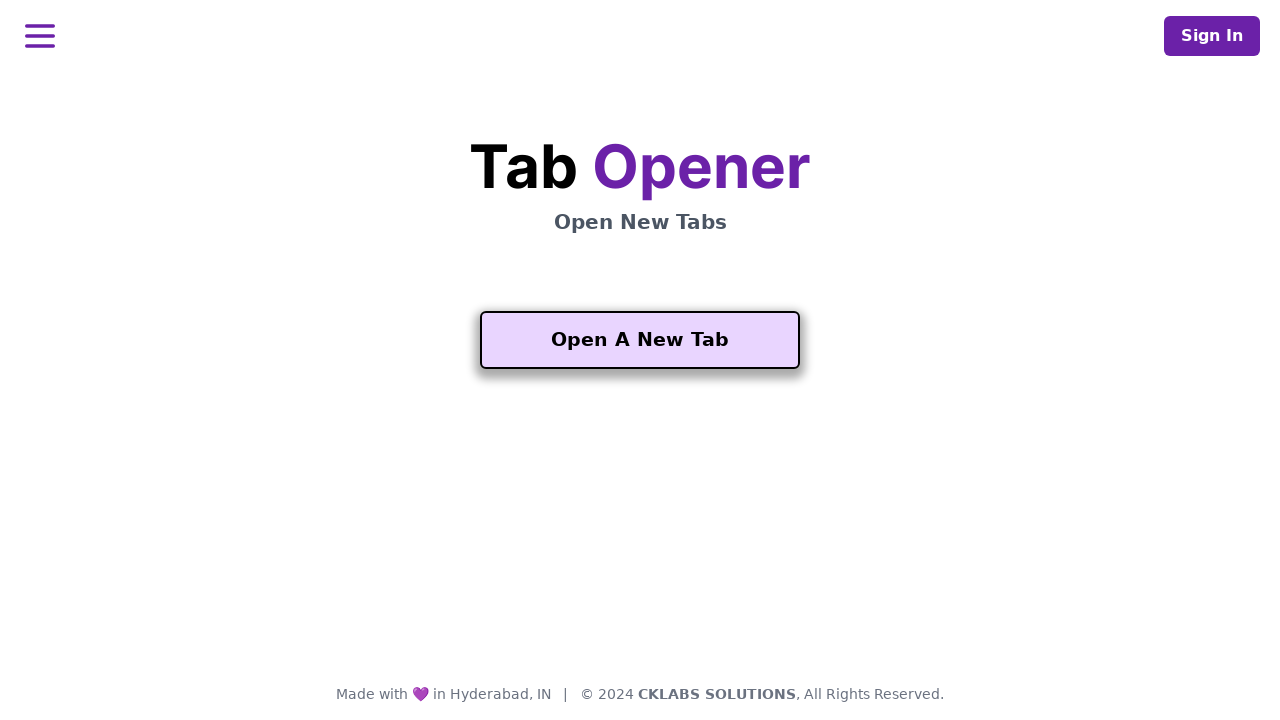

Clicked 'Another One' button to open third tab at (640, 552) on xpath=//button[contains(text(), 'Another One')]
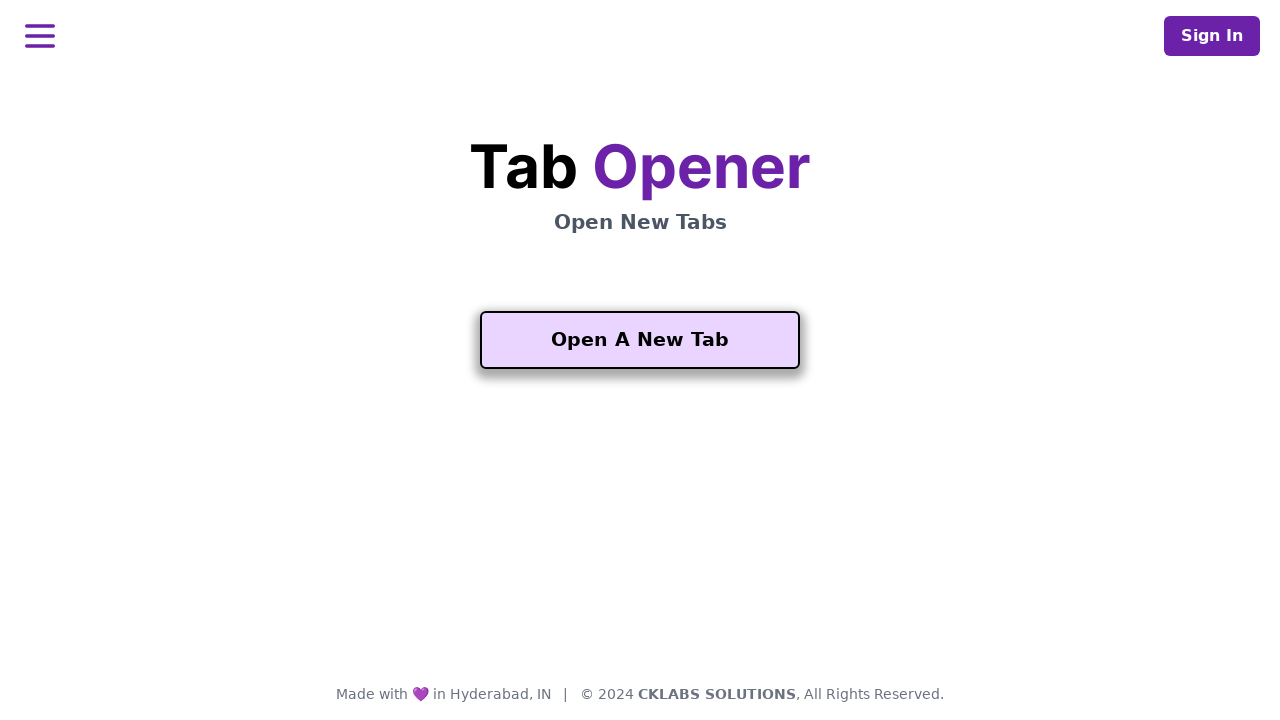

Third new tab opened and captured
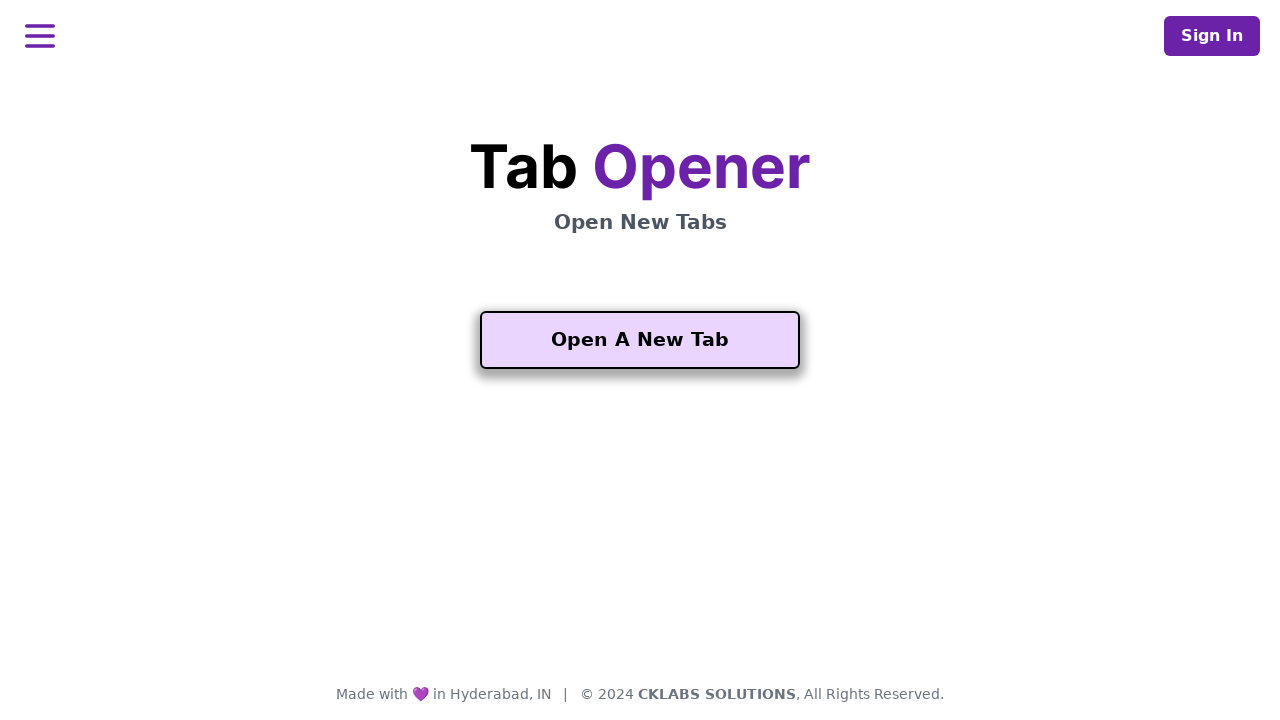

Third tab finished loading
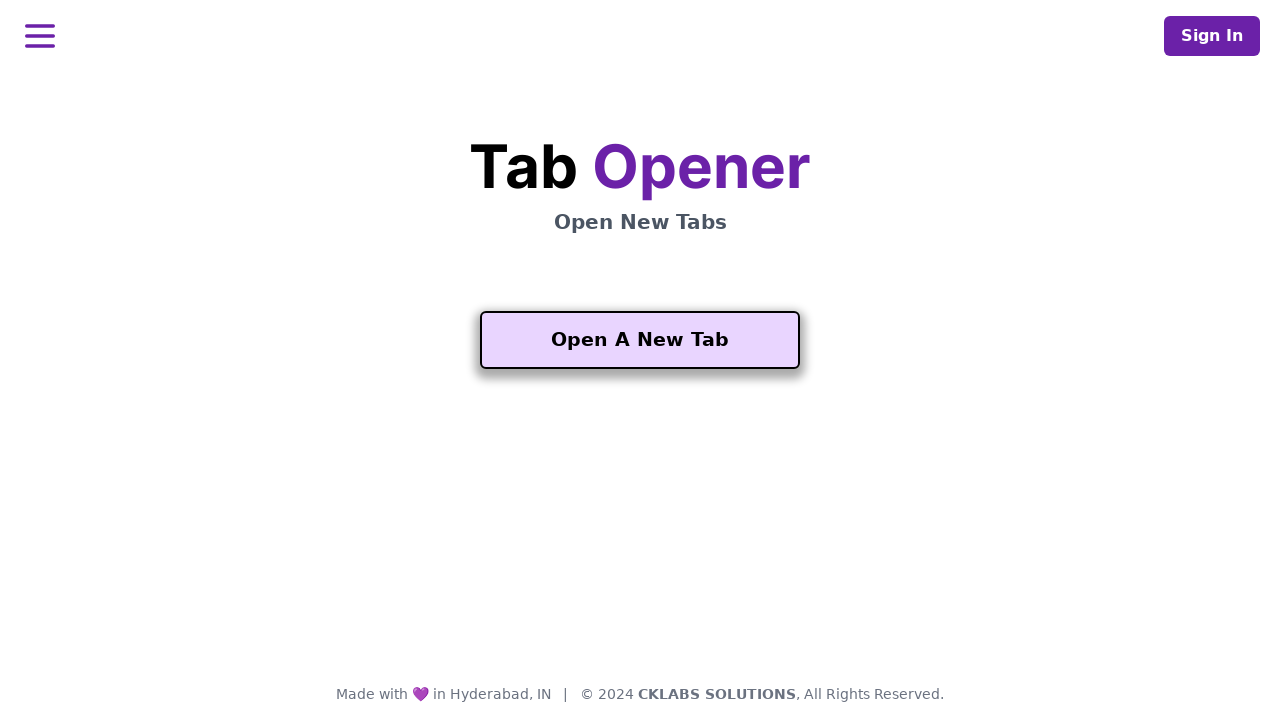

Verified heading element loaded on third tab
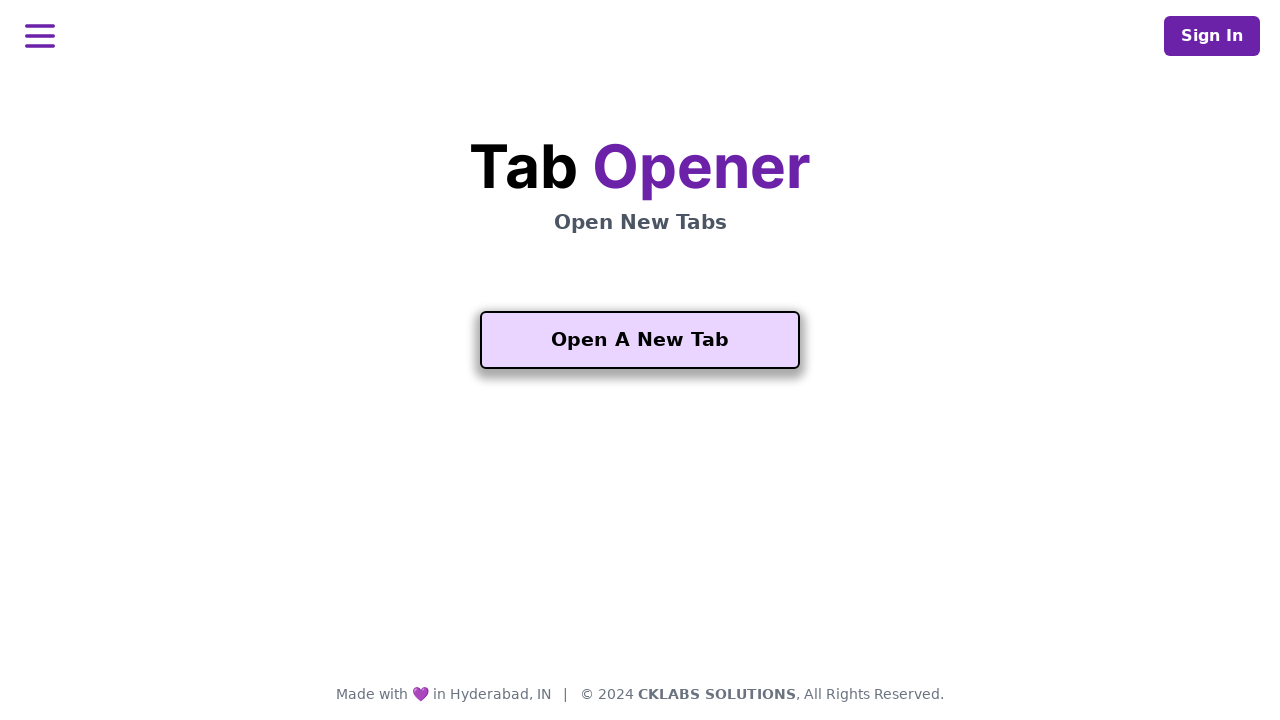

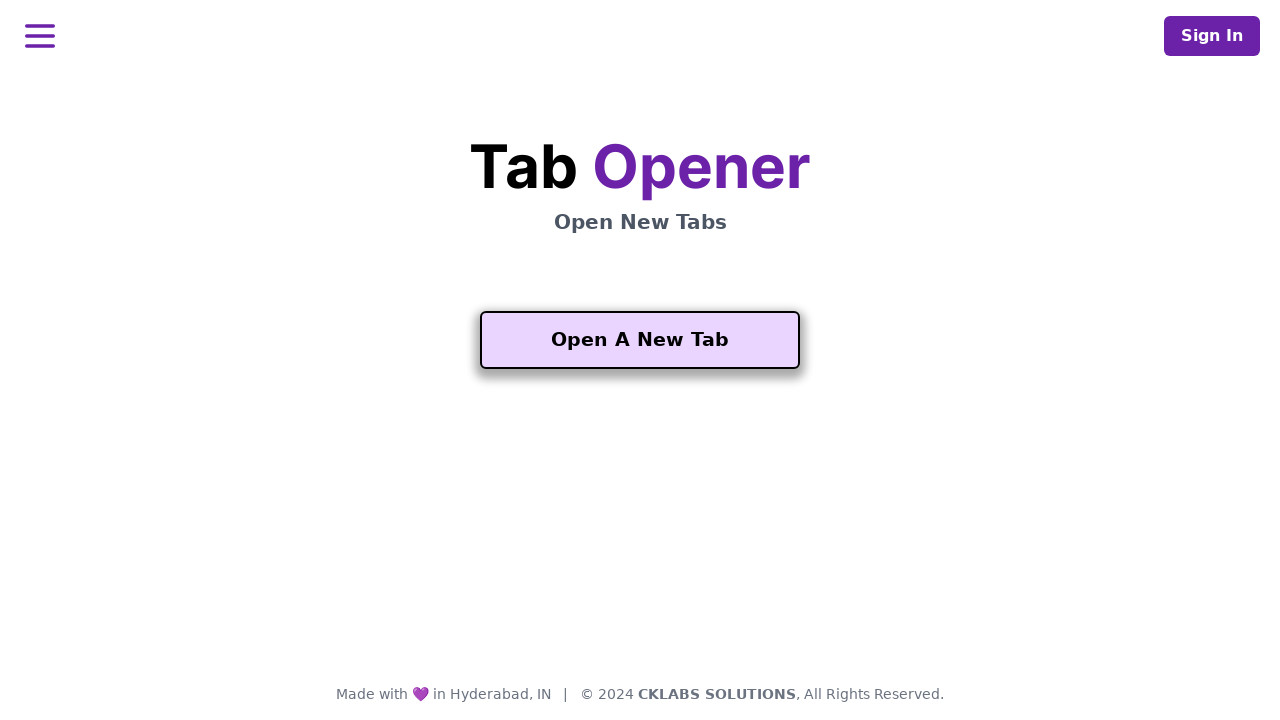